Tests window popup handling by opening a new window, interacting with it, then returning to the main window

Starting URL: https://skpatro.github.io/demo/links/

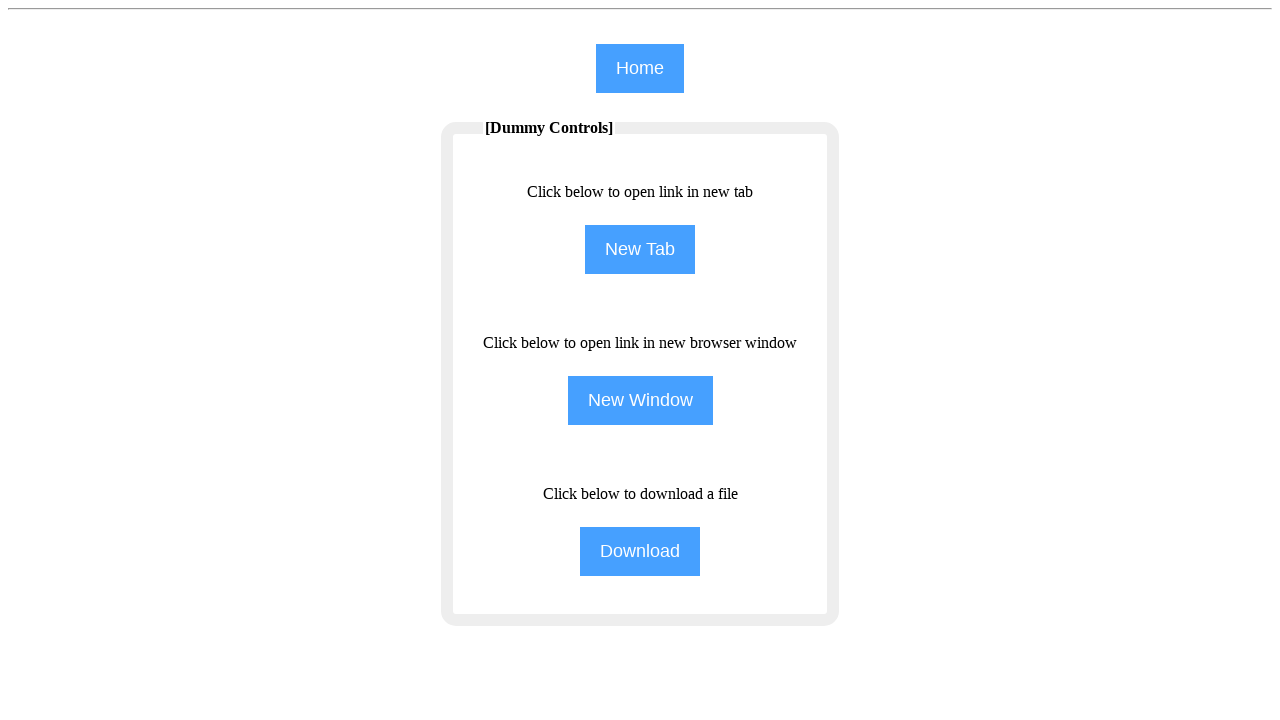

Clicked button to open new window popup at (640, 400) on input[name='NewWindow']
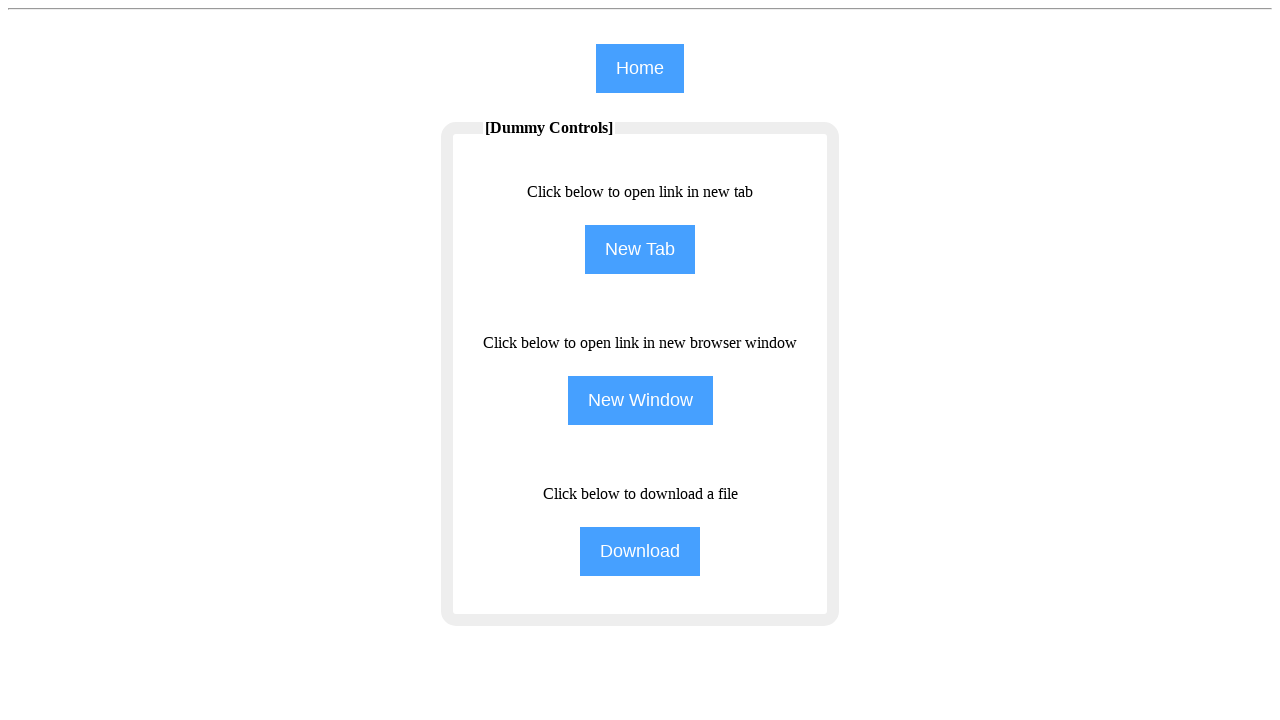

New window popup opened and captured
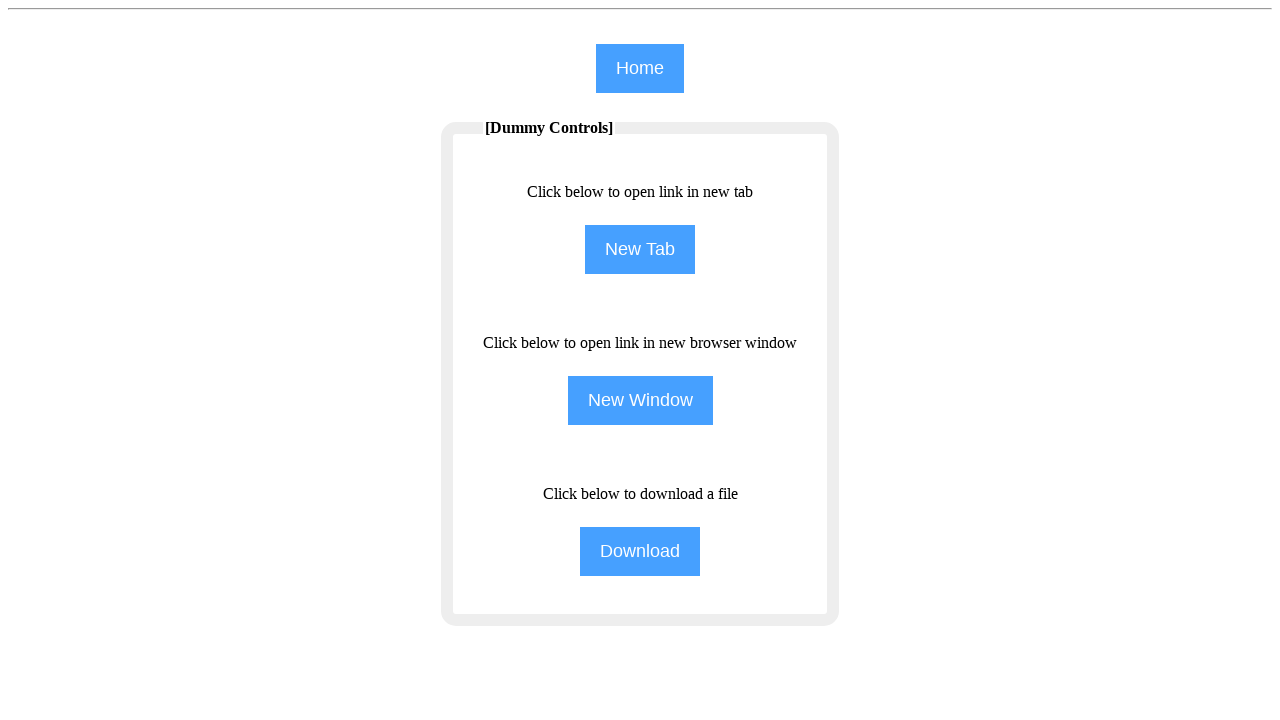

New window page fully loaded
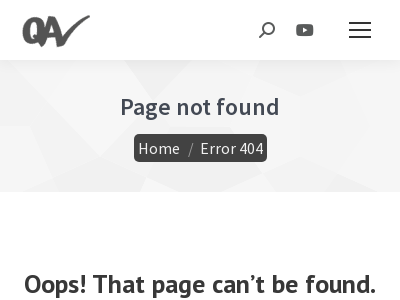

Filled search field in popup window with 'Selenium' on #the7-search
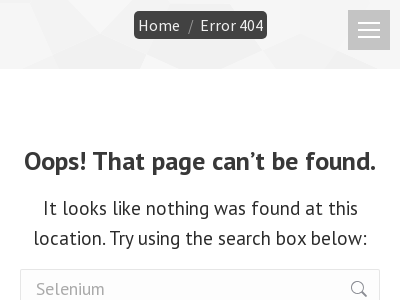

Closed the popup window
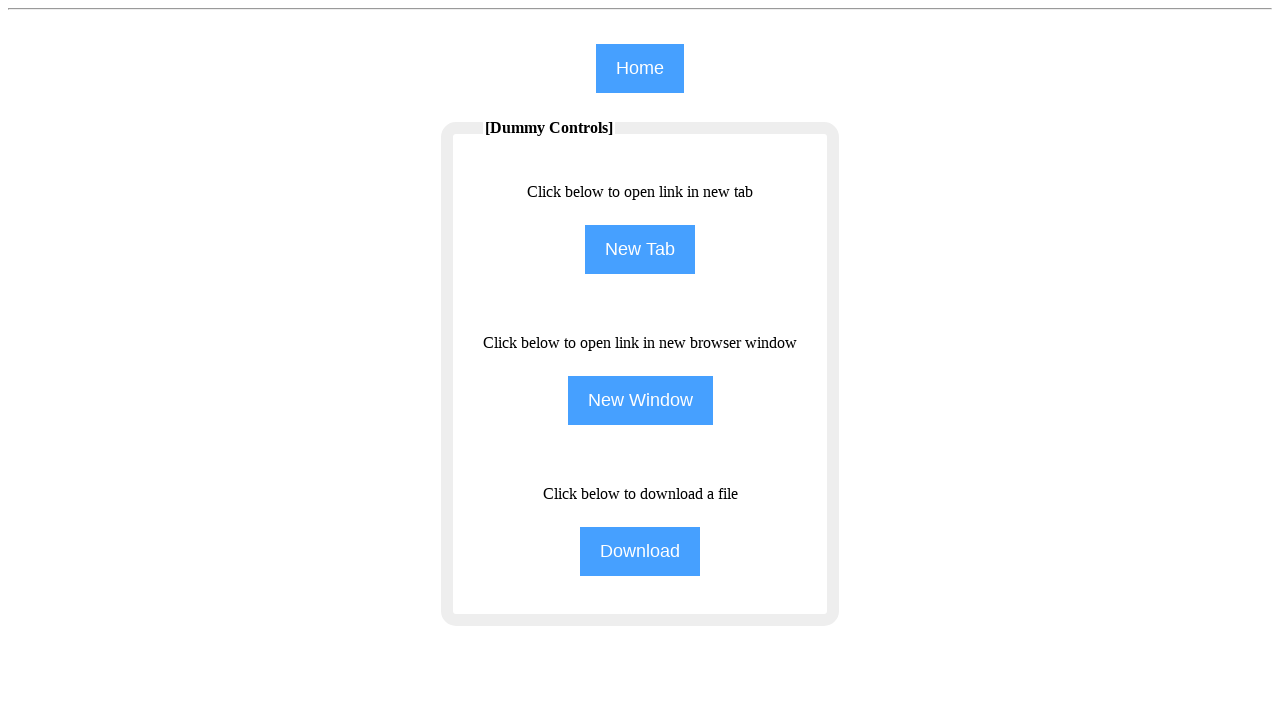

Verified return to main window by confirming expected text is present
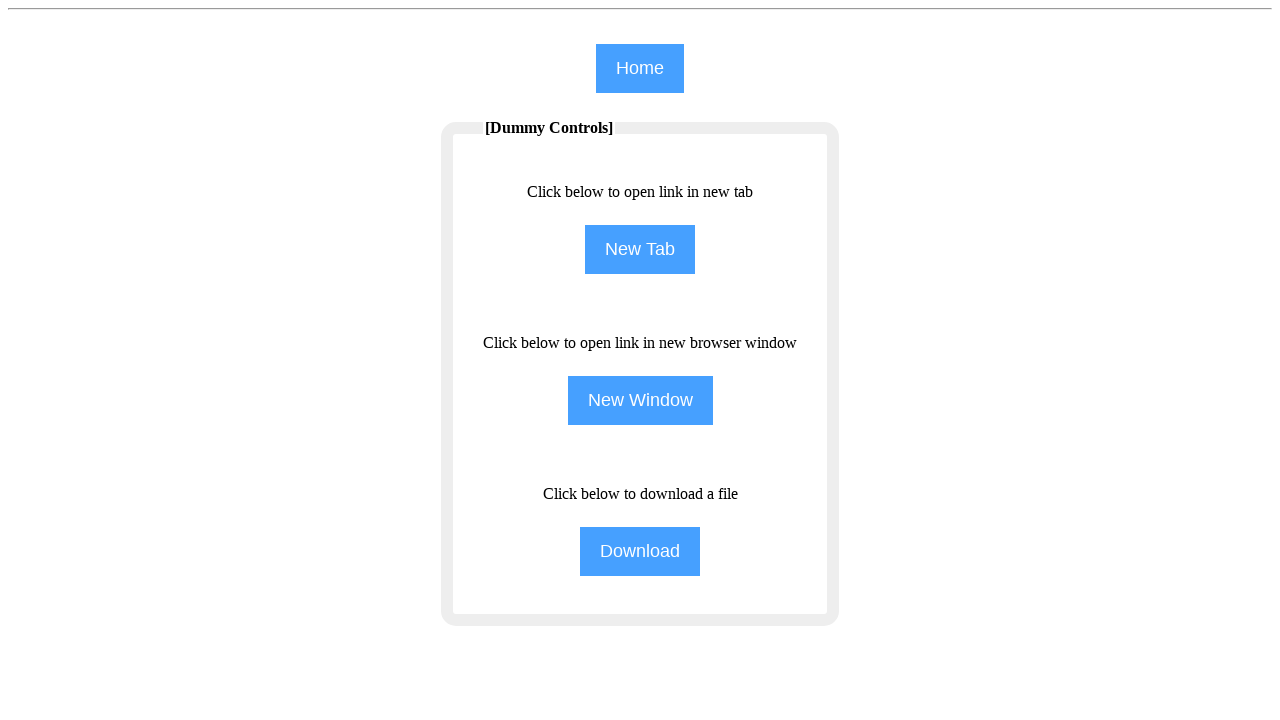

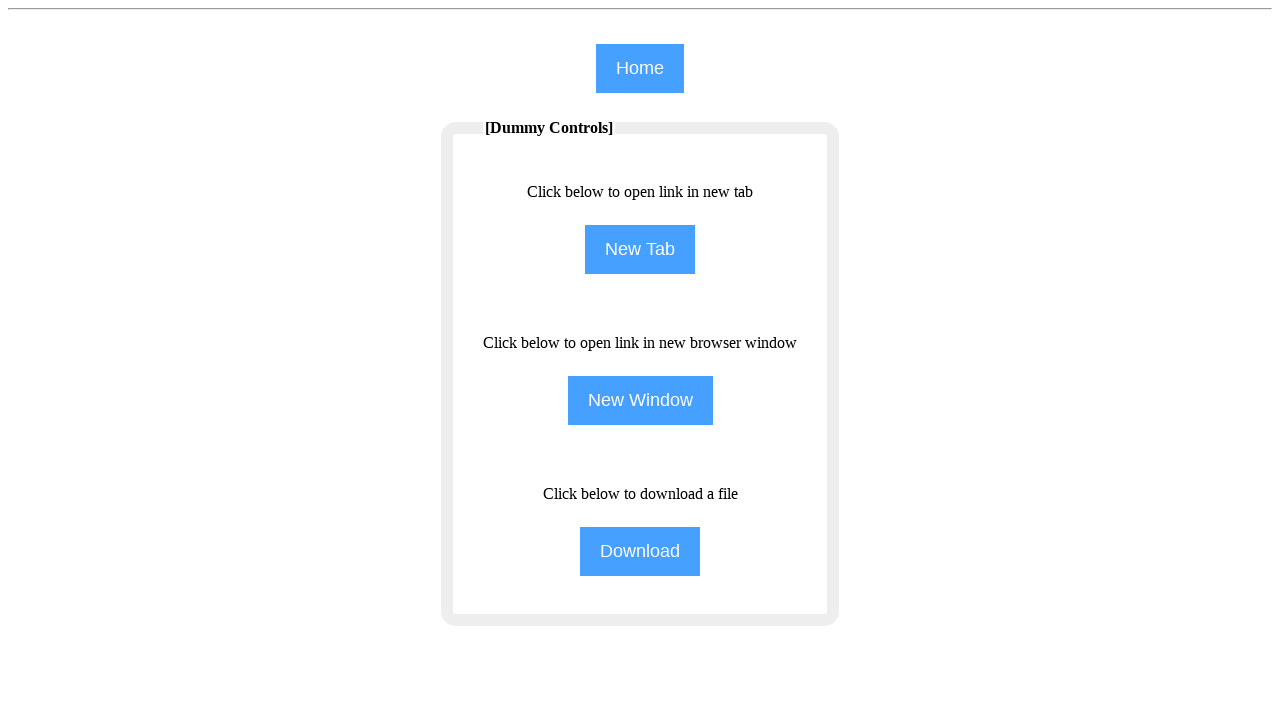